Tests multiple window handling by clicking a link that opens a new window, switching between windows, and verifying content in each window

Starting URL: https://the-internet.herokuapp.com/windows

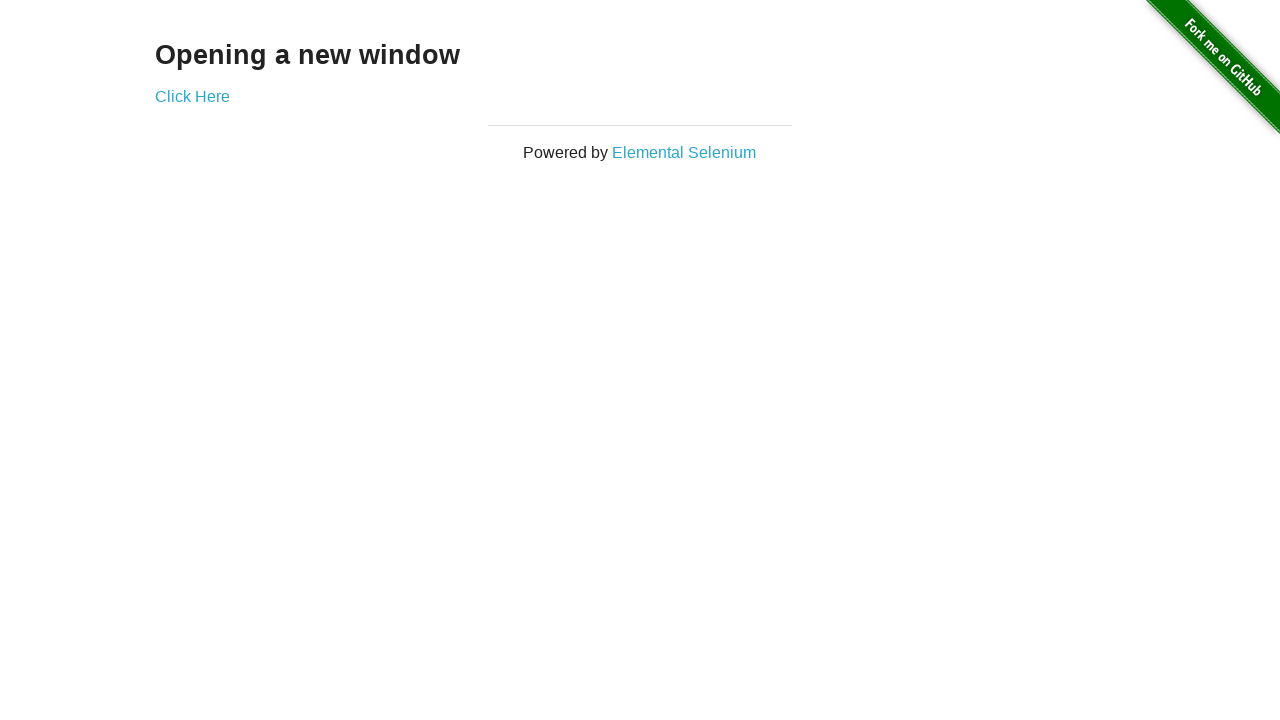

Clicked 'Click Here' link to open new window at (192, 96) on a:has-text('Click Here')
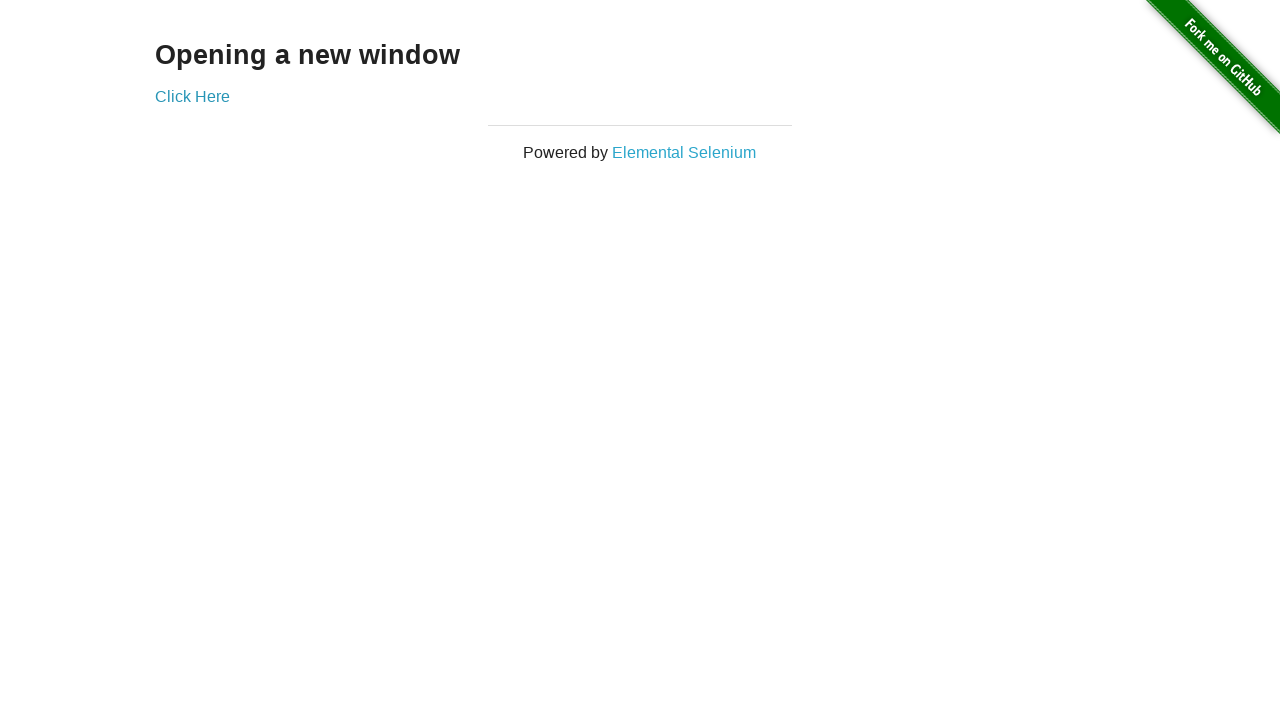

Retrieved text from new window: New Window
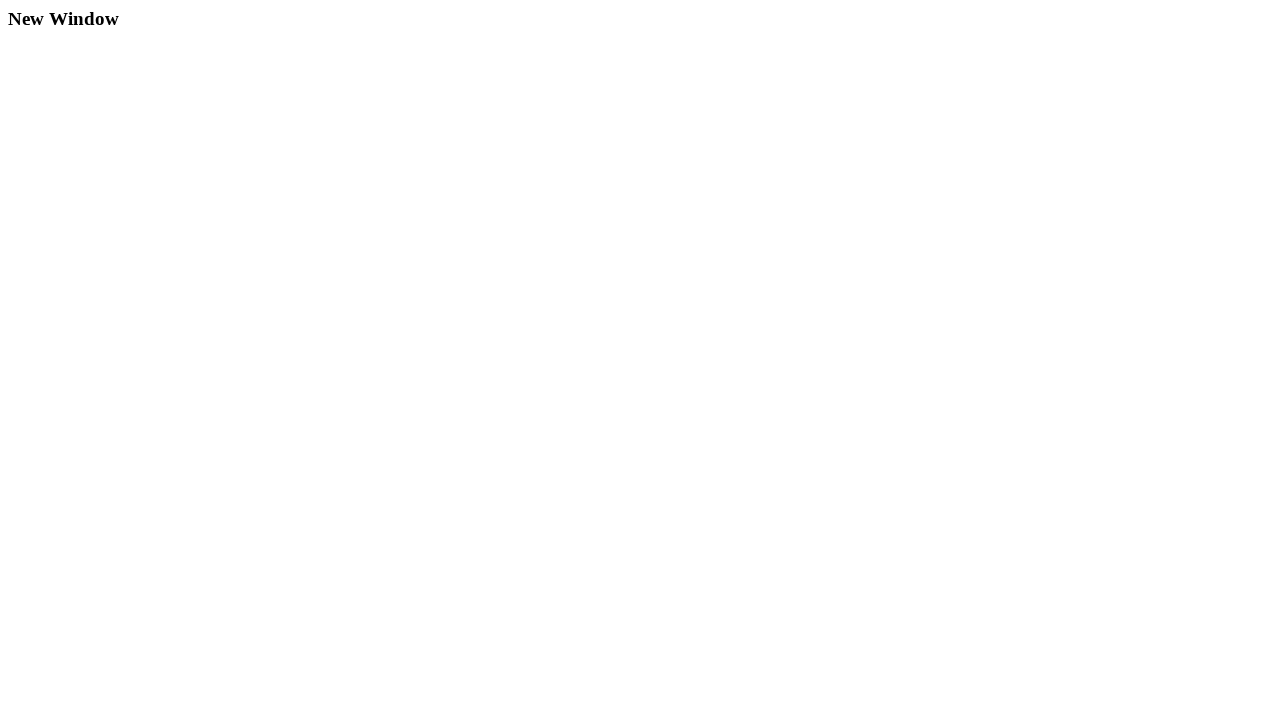

Retrieved text from original window: Opening a new window
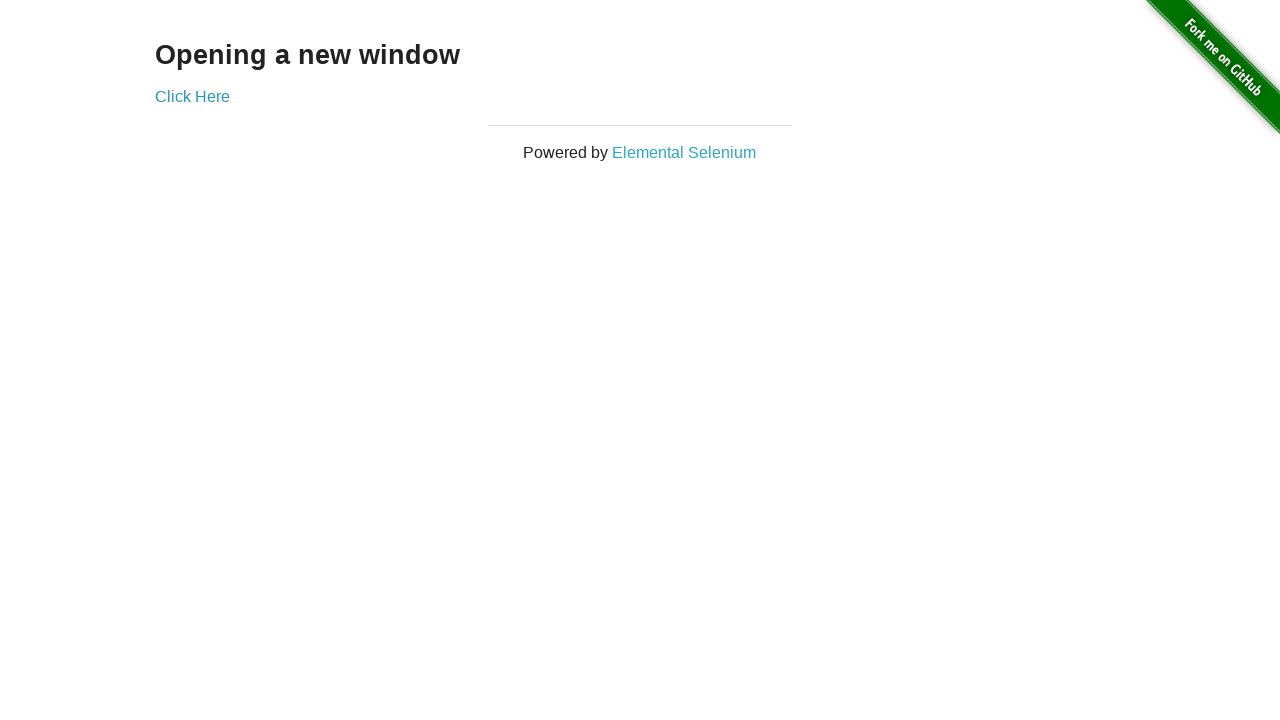

Closed the new window
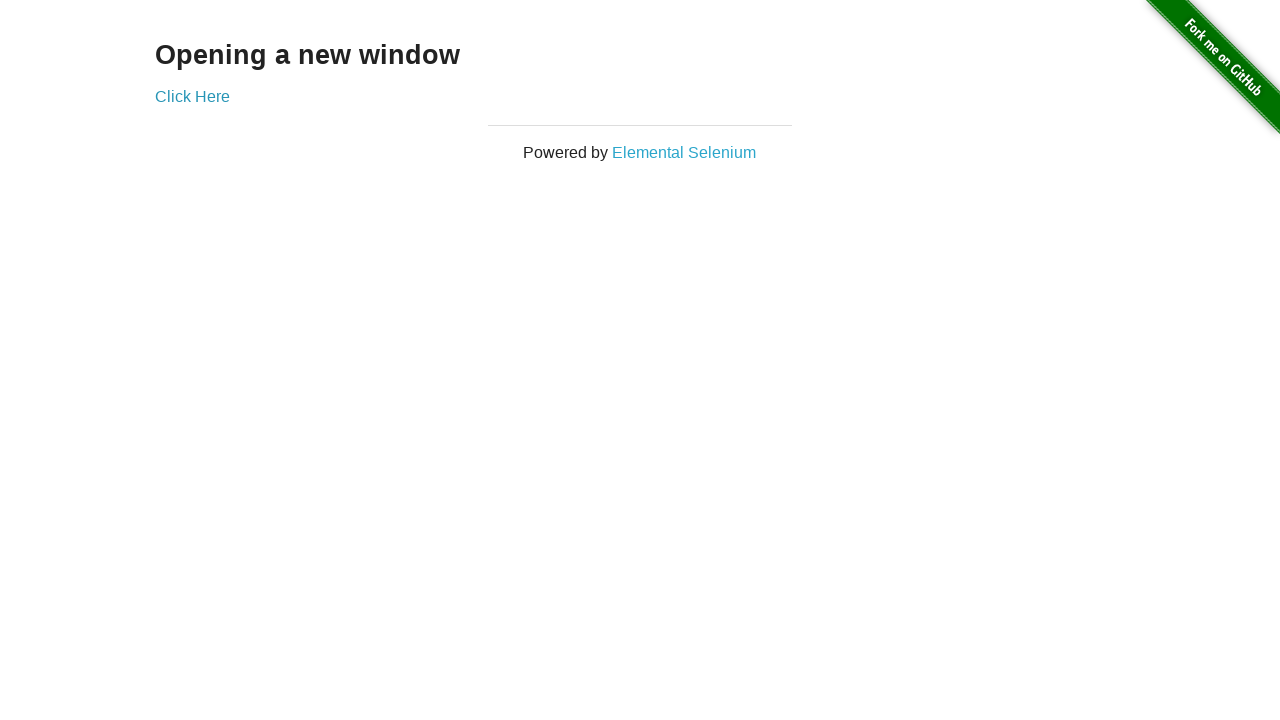

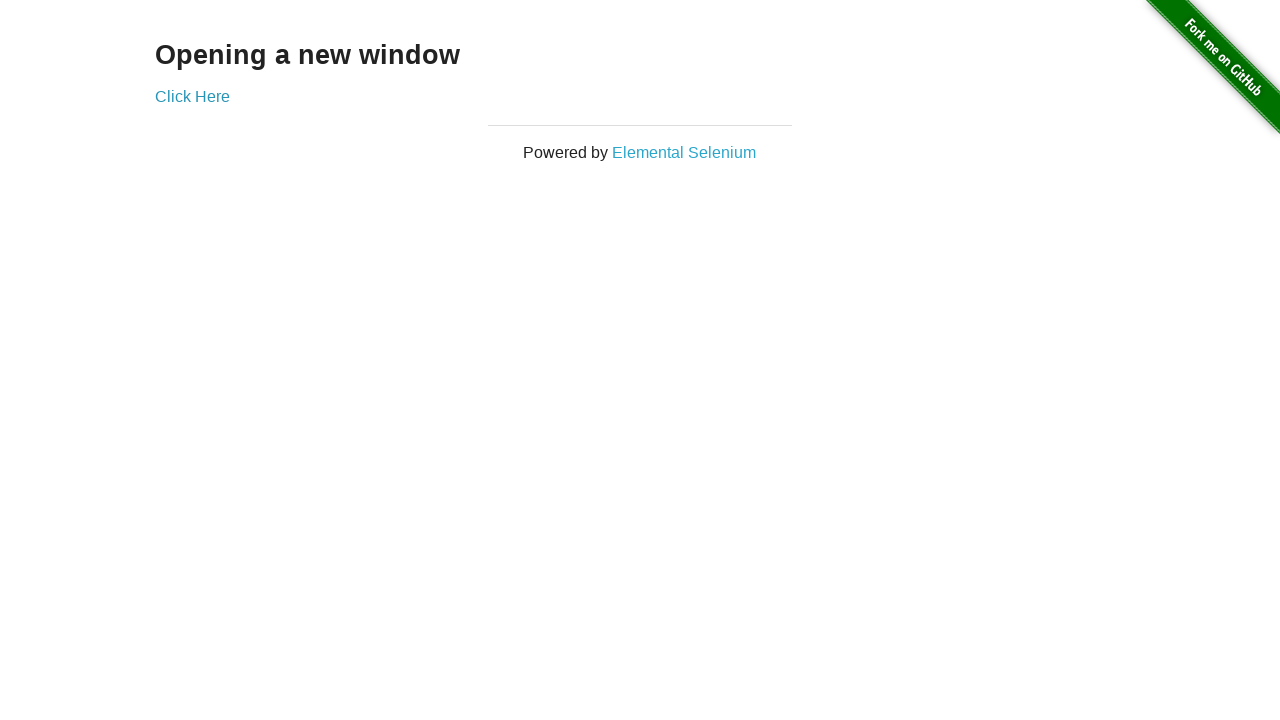